Tests dynamic jQuery menu navigation by hovering and clicking through nested menu items

Starting URL: https://the-internet.herokuapp.com/jqueryui/menu

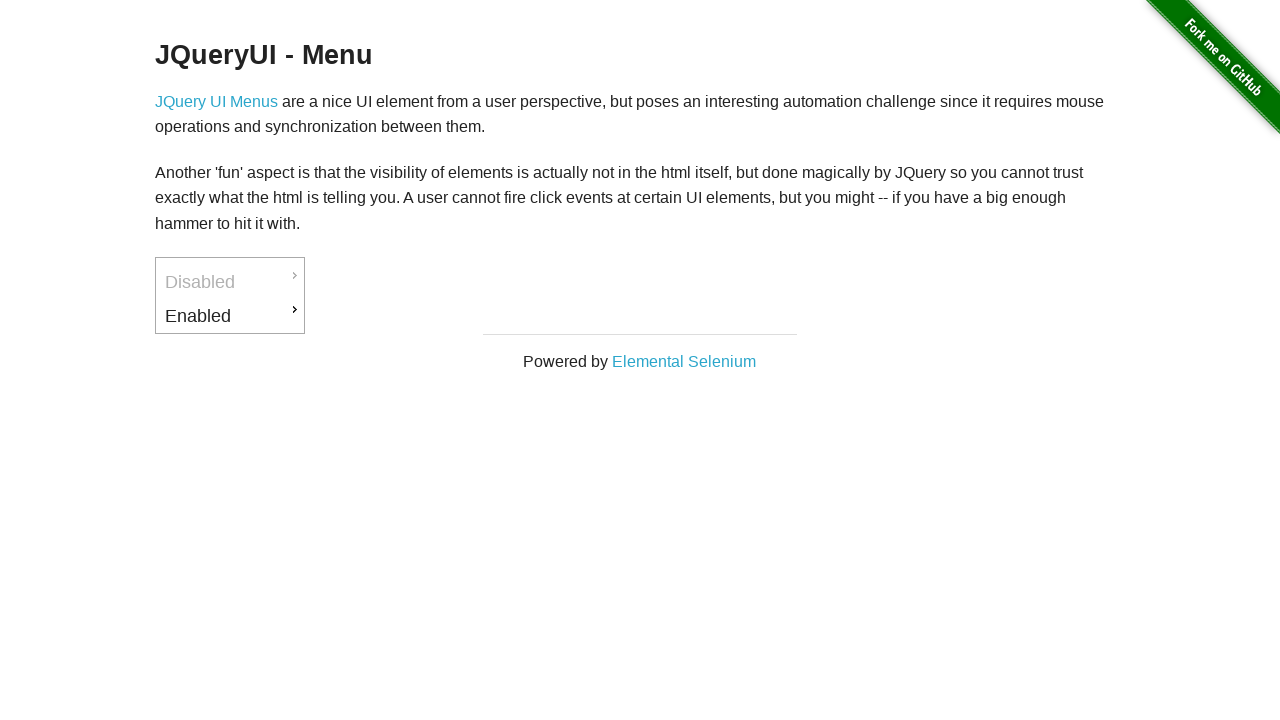

Waited for menu to load (selector #ui-id-3 visible)
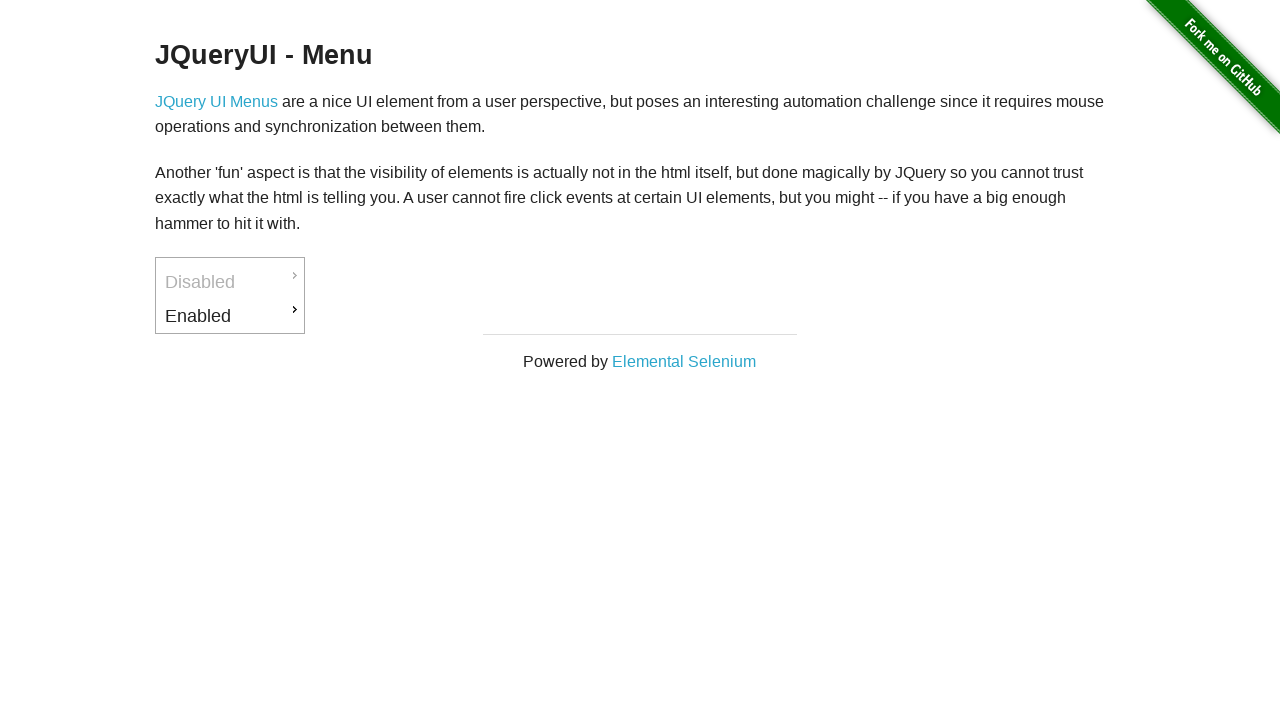

Hovered over 'Enabled' menu item to reveal submenu at (230, 316) on li#ui-id-3 a
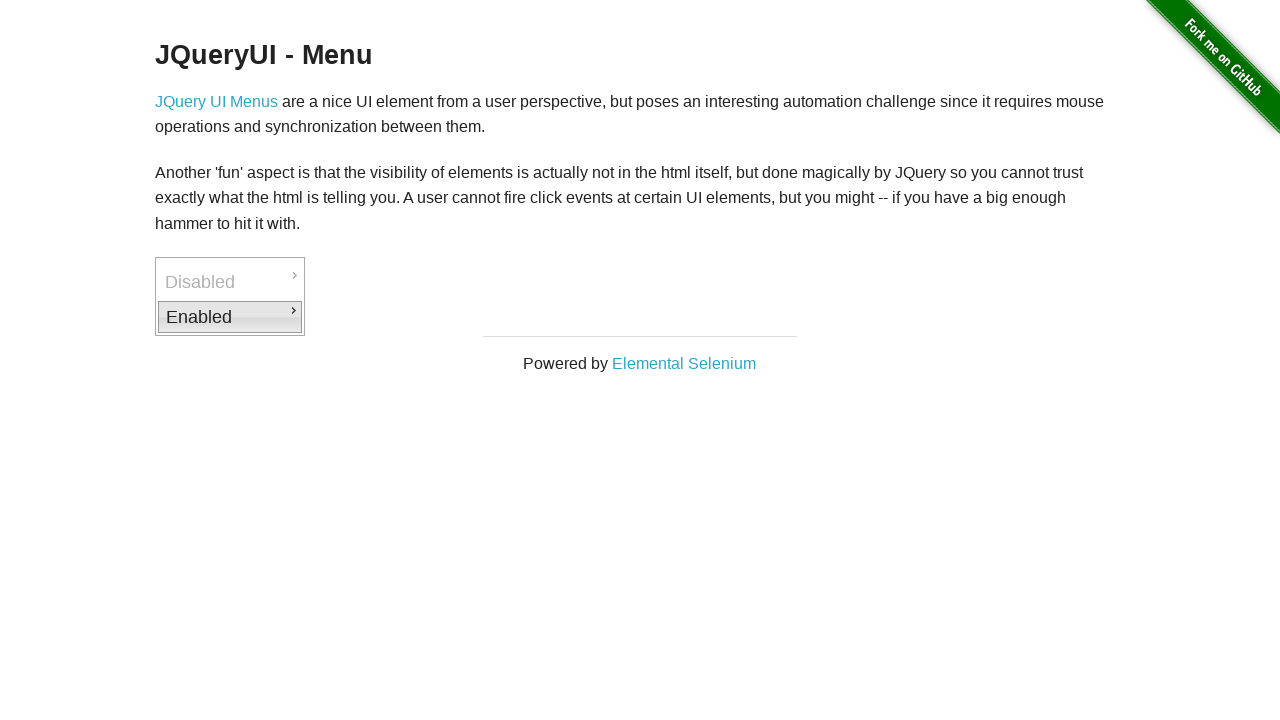

Waited for 'Downloads' submenu item to become visible
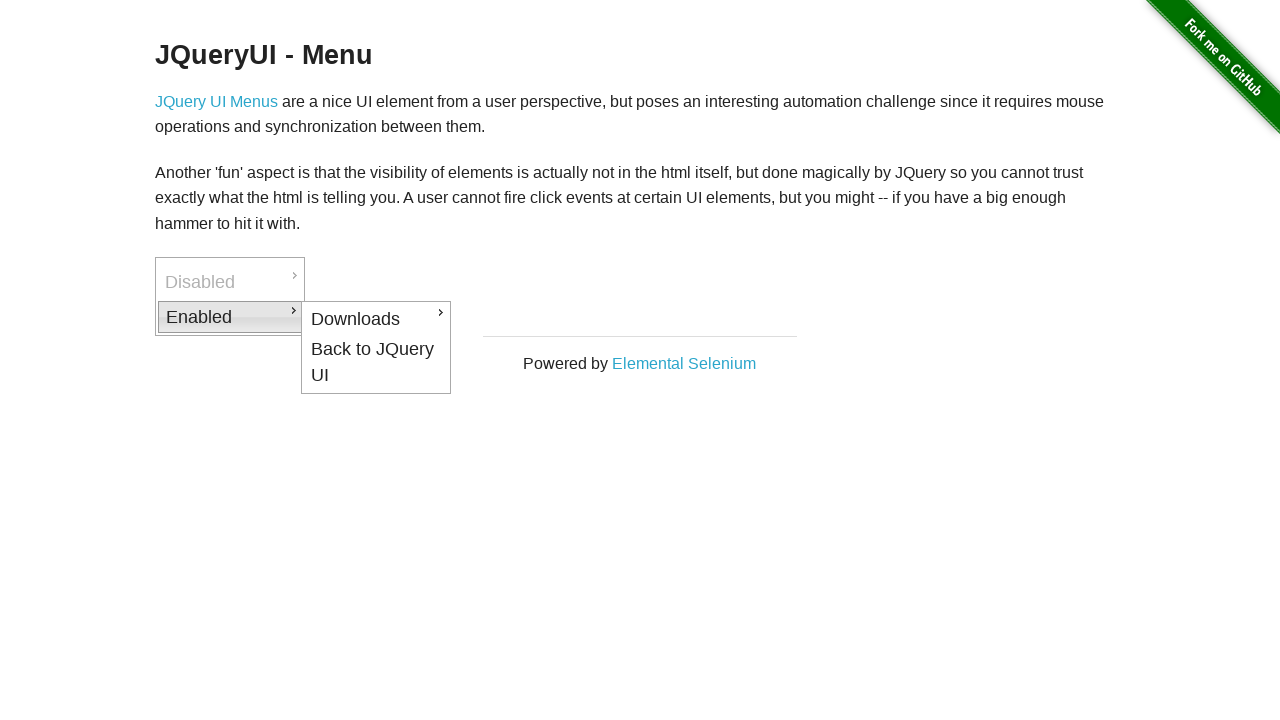

Hovered over 'Downloads' submenu item at (376, 319) on li#ui-id-4 a
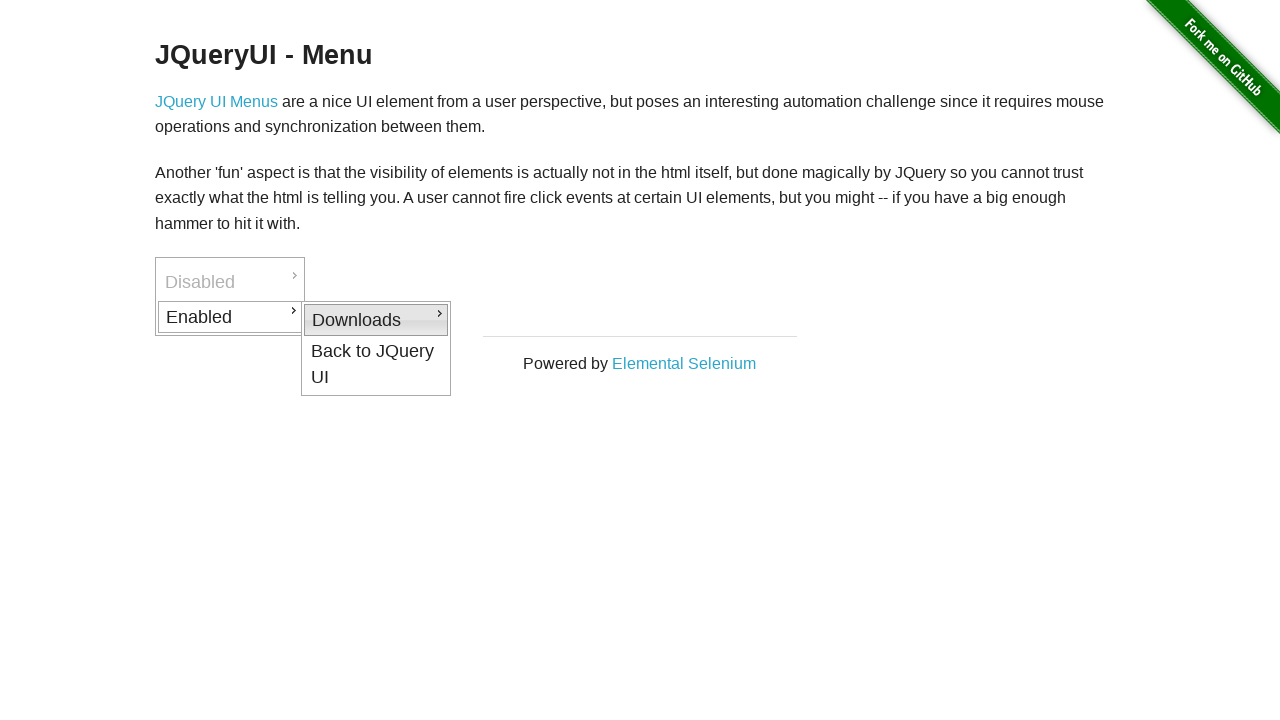

Waited for 'PDF' submenu item to become visible
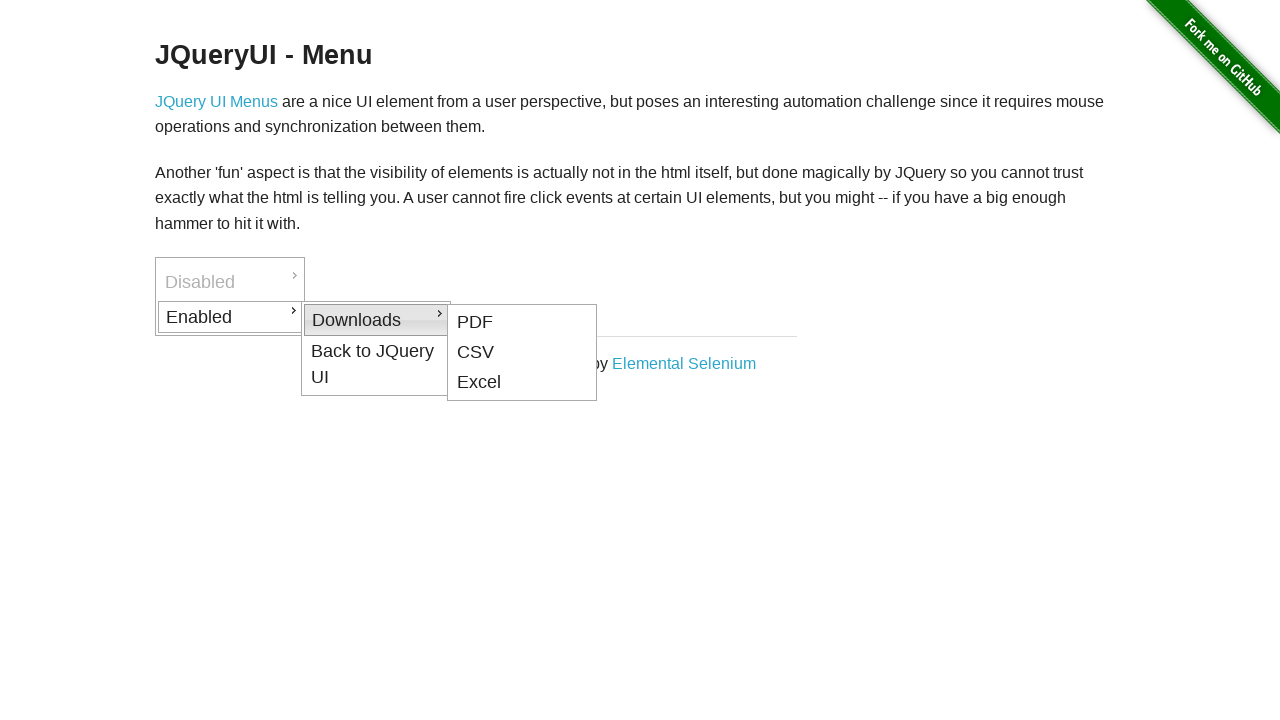

Clicked on 'PDF' submenu item at (522, 322) on li#ui-id-5 a
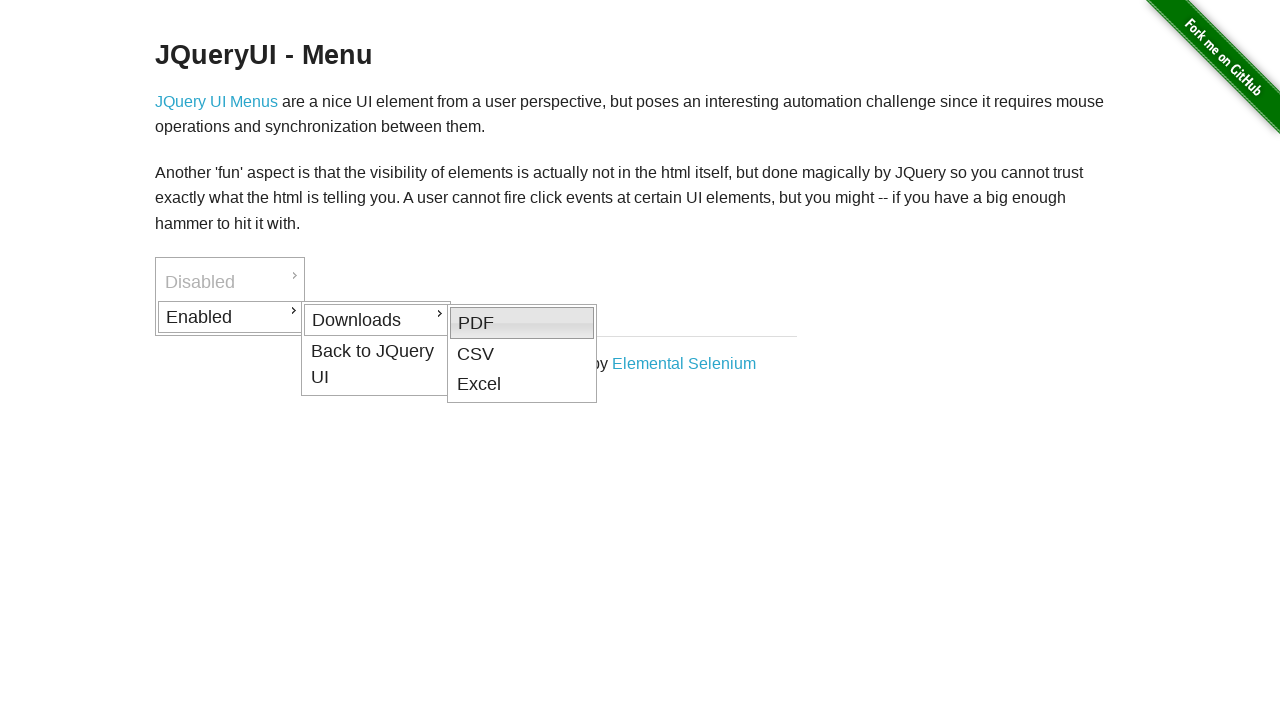

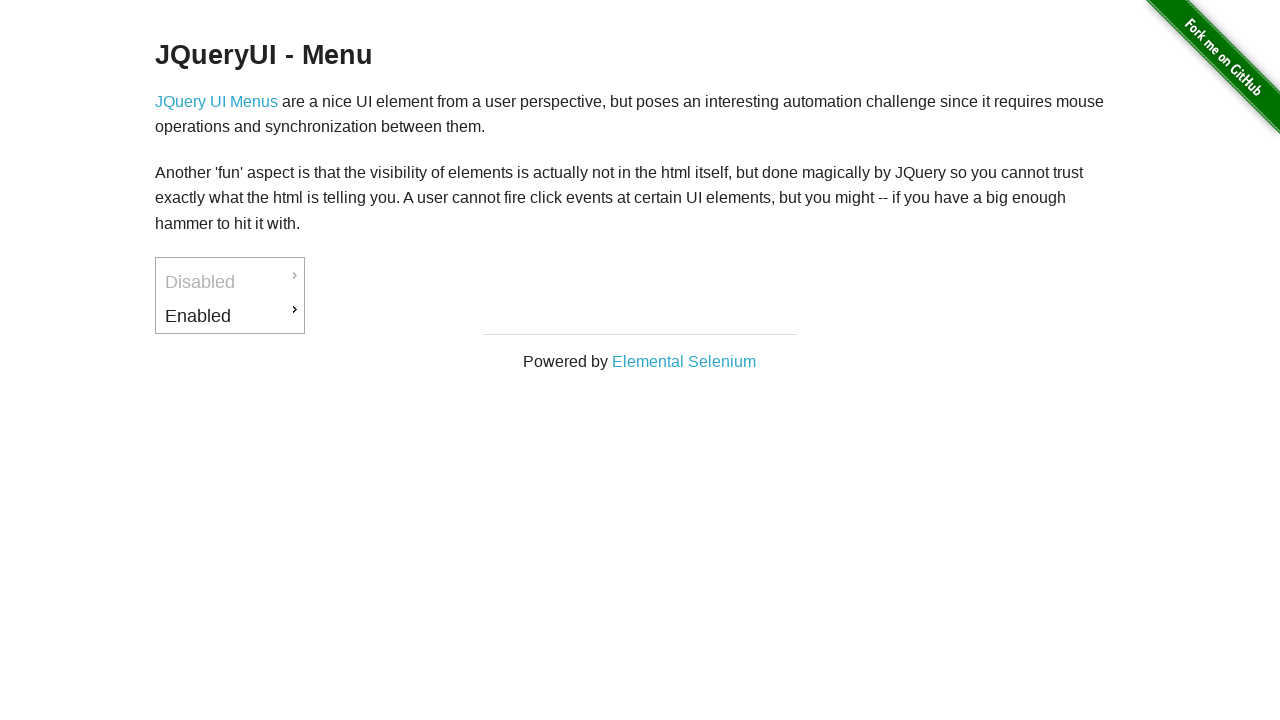